Tests window handling by clicking a link that opens a new browser window/tab, then switches between the parent and child windows and closes the child window.

Starting URL: https://opensource-demo.orangehrmlive.com/web/index.php/auth/login

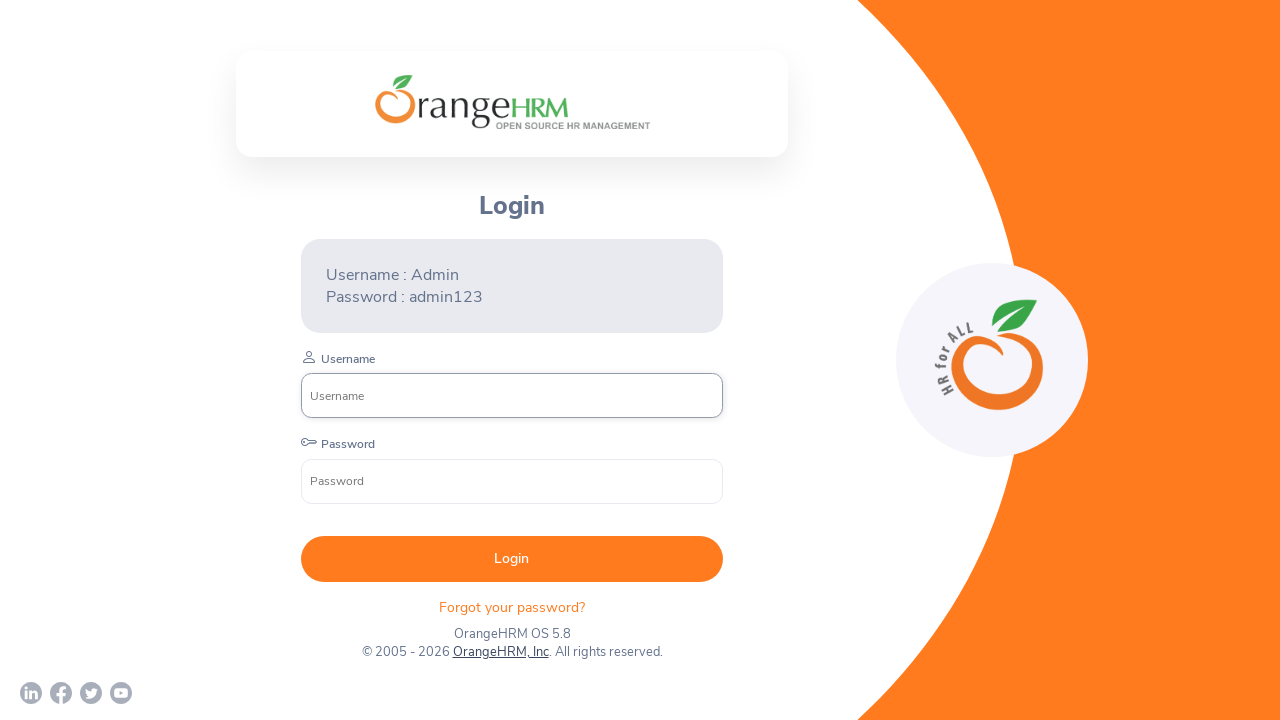

Page loaded with networkidle state
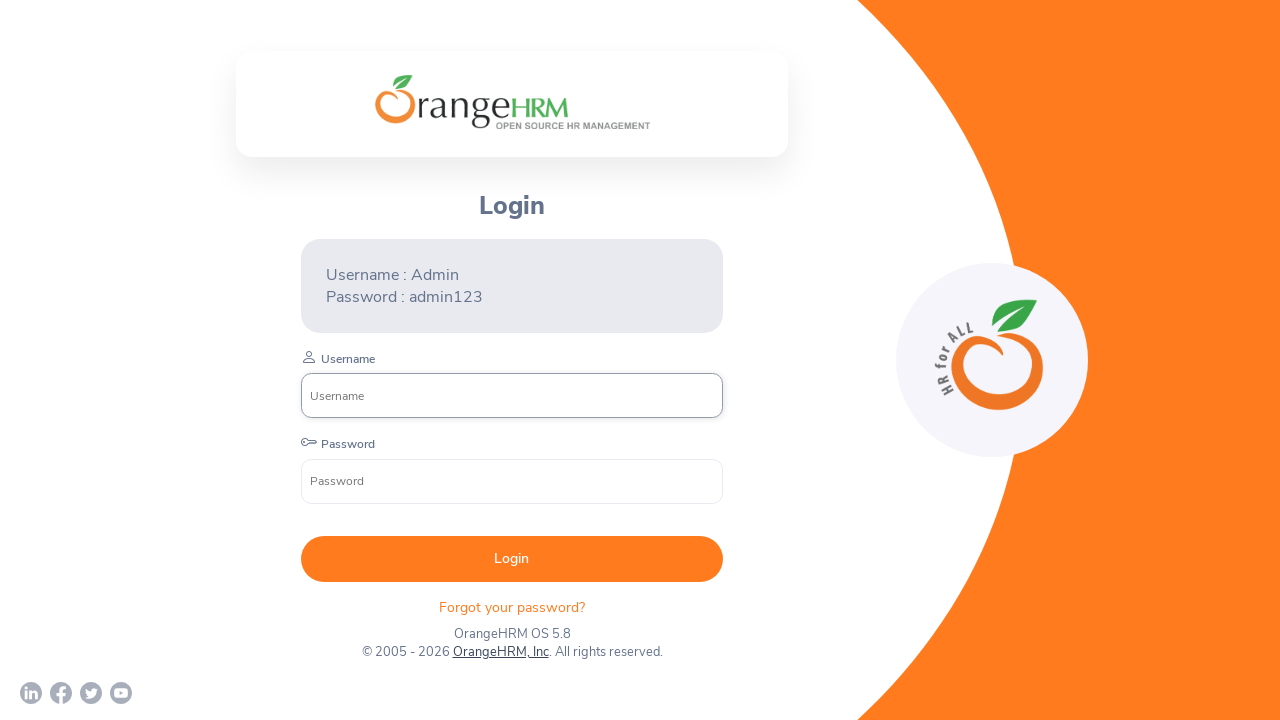

Clicked OrangeHRM, Inc link to open new window at (500, 652) on text=OrangeHRM, Inc
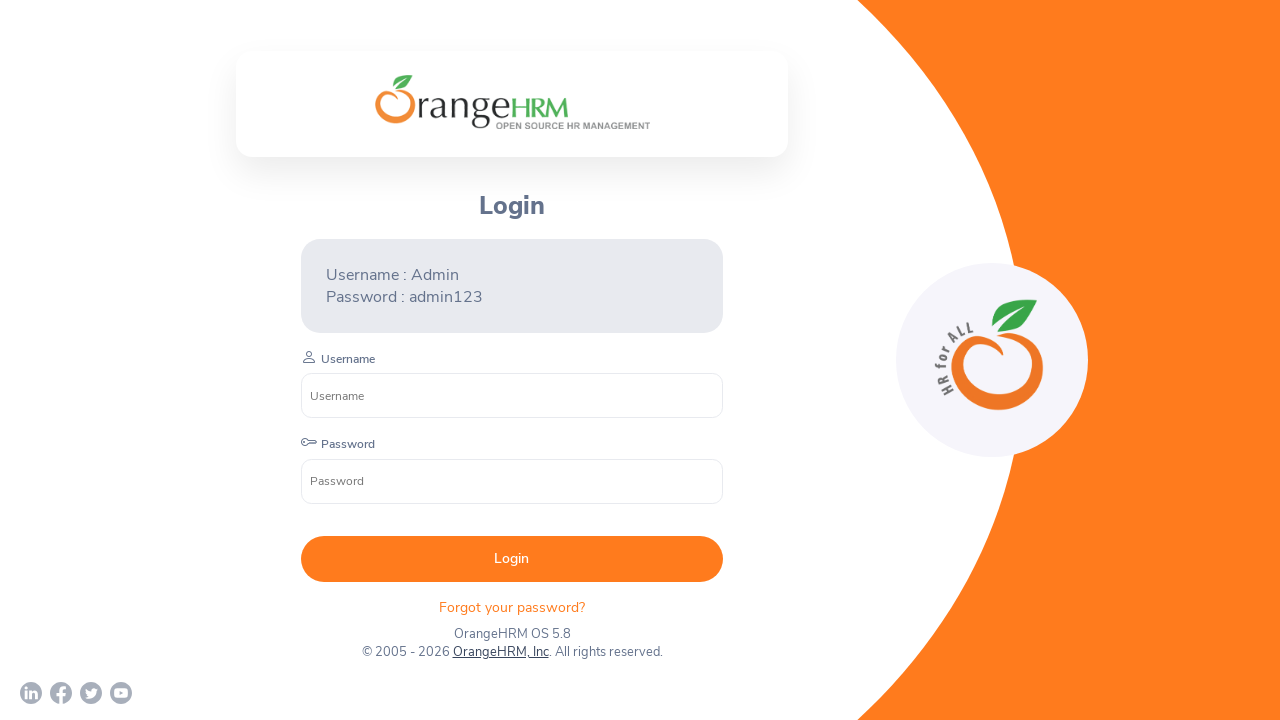

Captured child window/tab reference
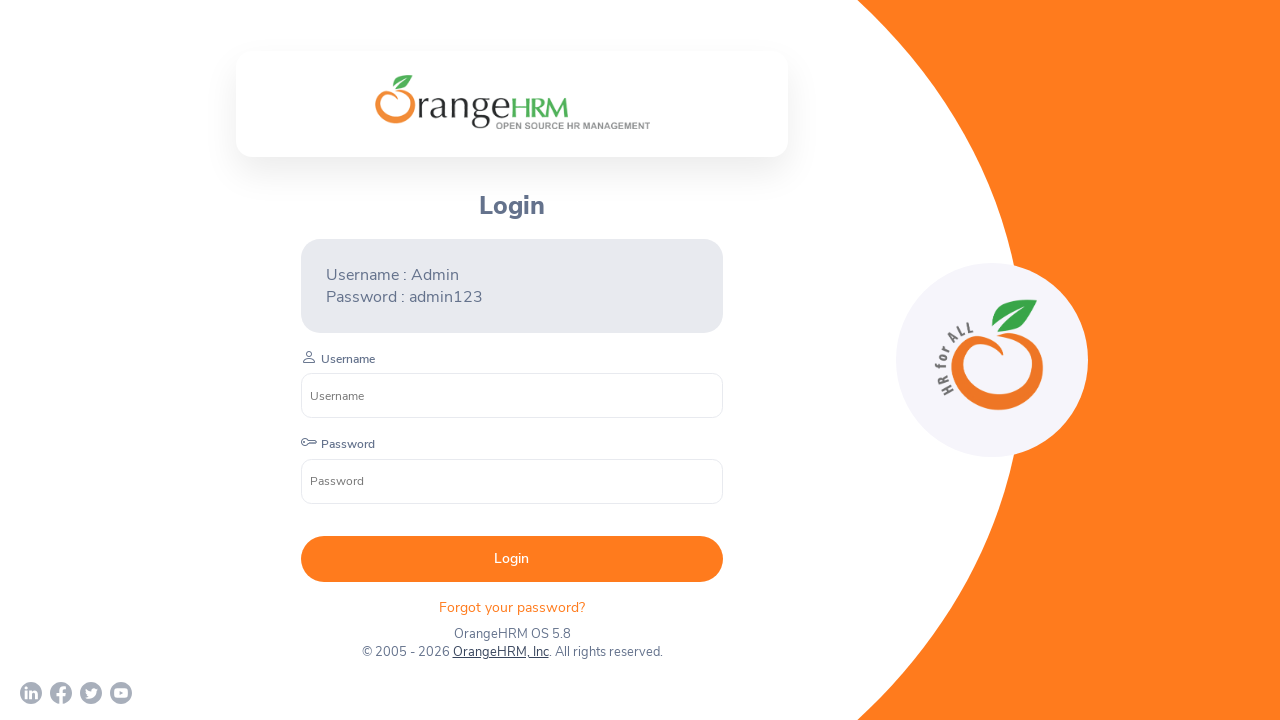

Child window loaded with domcontentloaded state
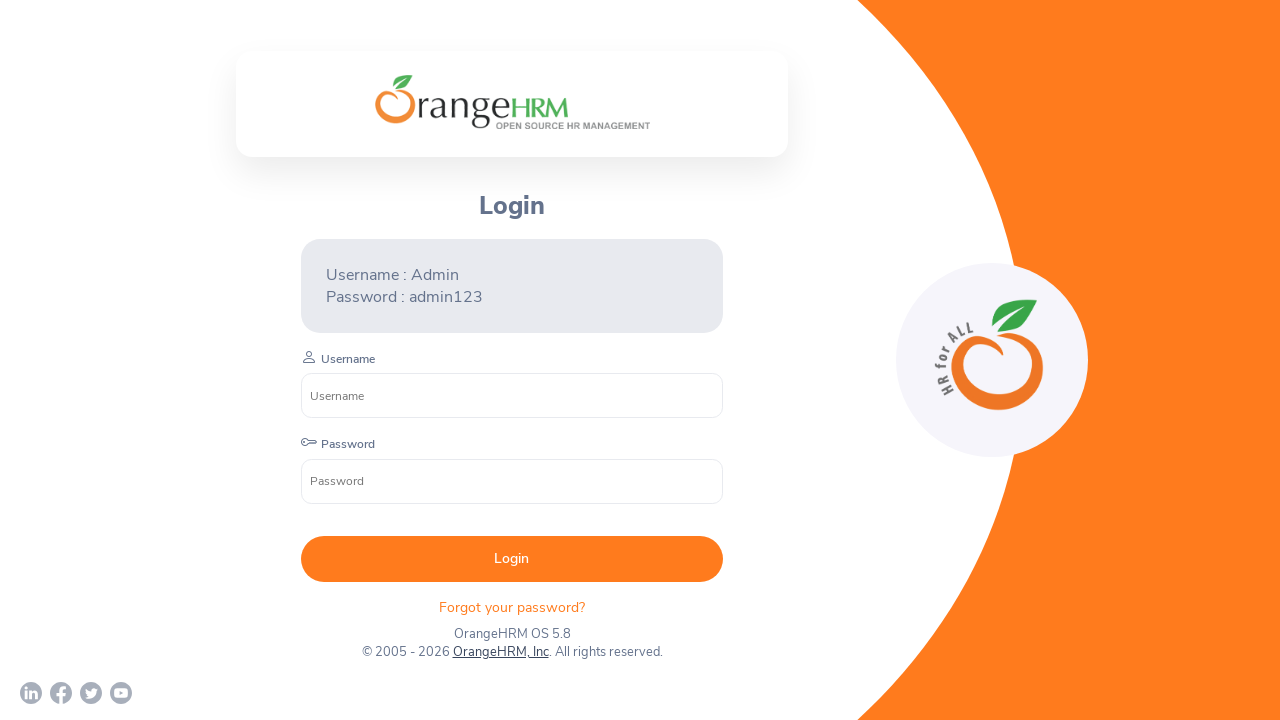

Retrieved parent window title: OrangeHRM
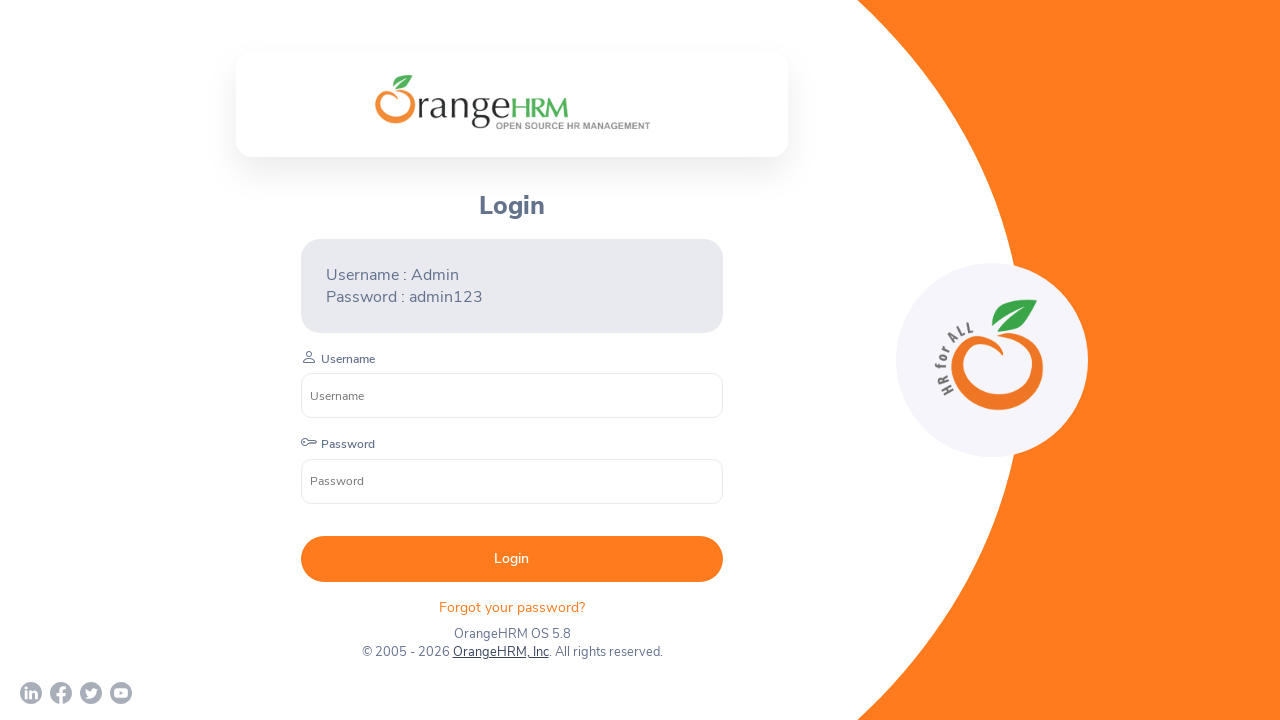

Retrieved child window title: Human Resources Management Software | HRMS | OrangeHRM
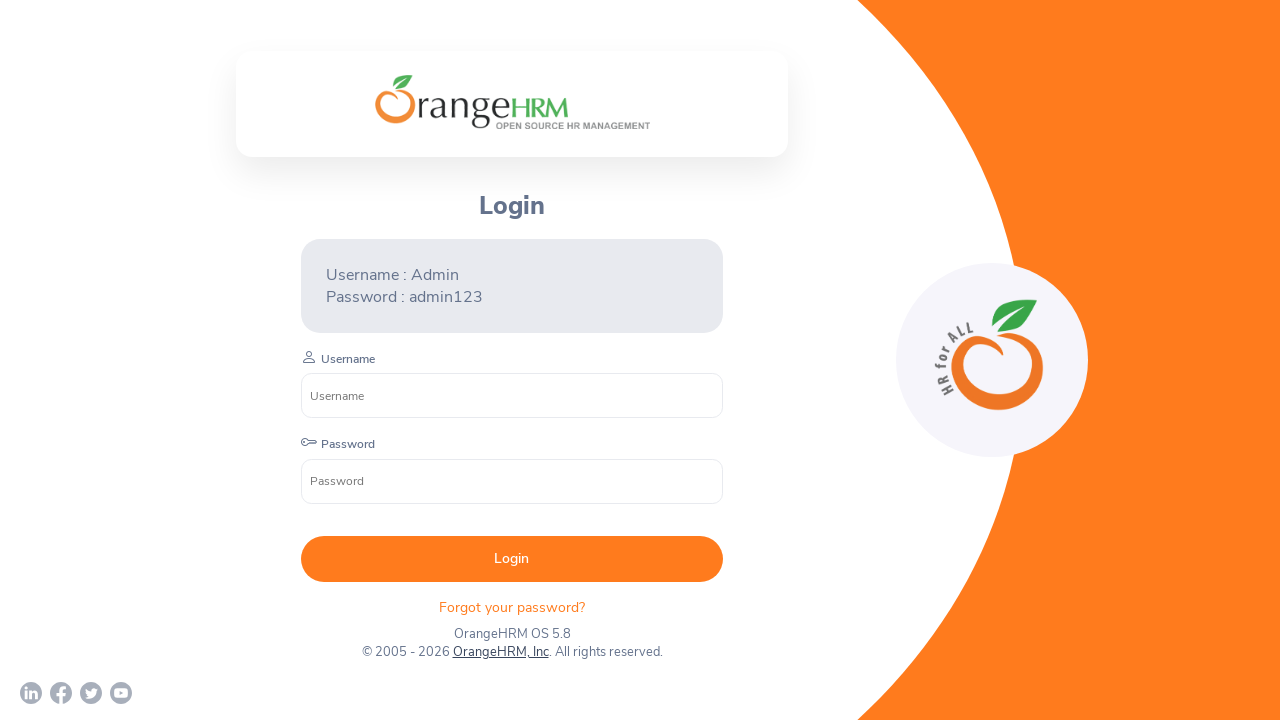

Closed child window as title matched expected condition
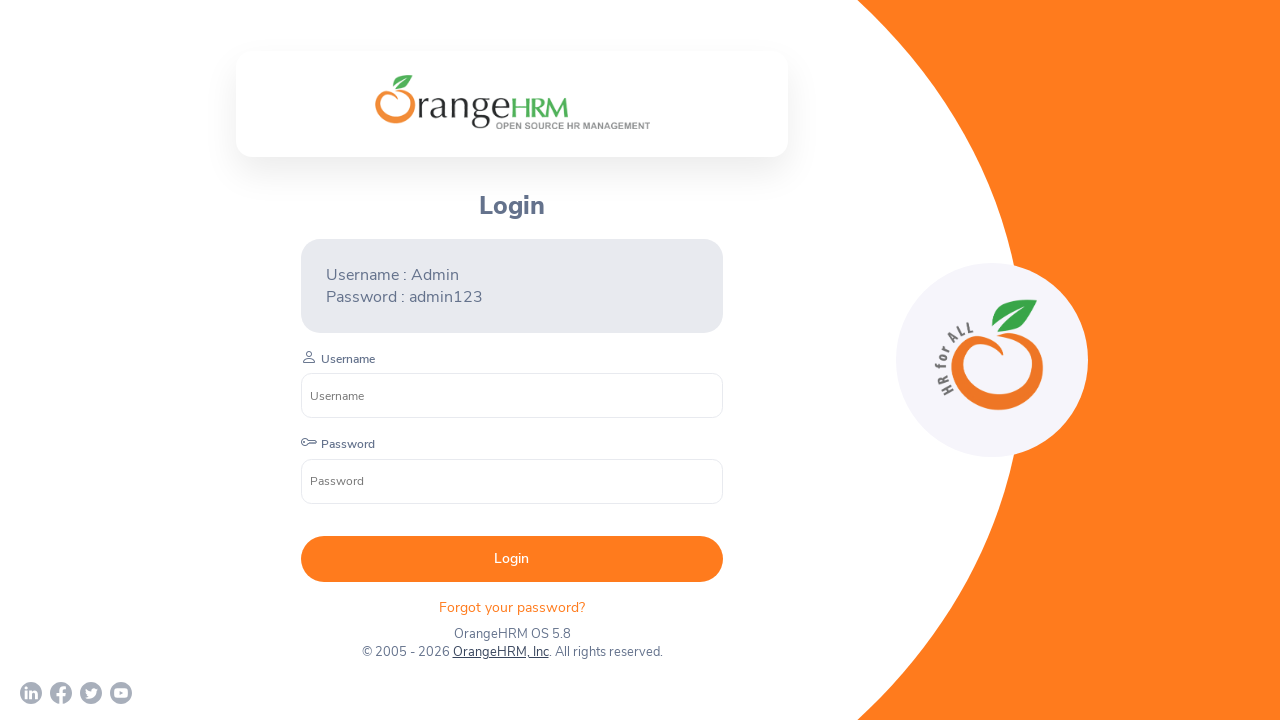

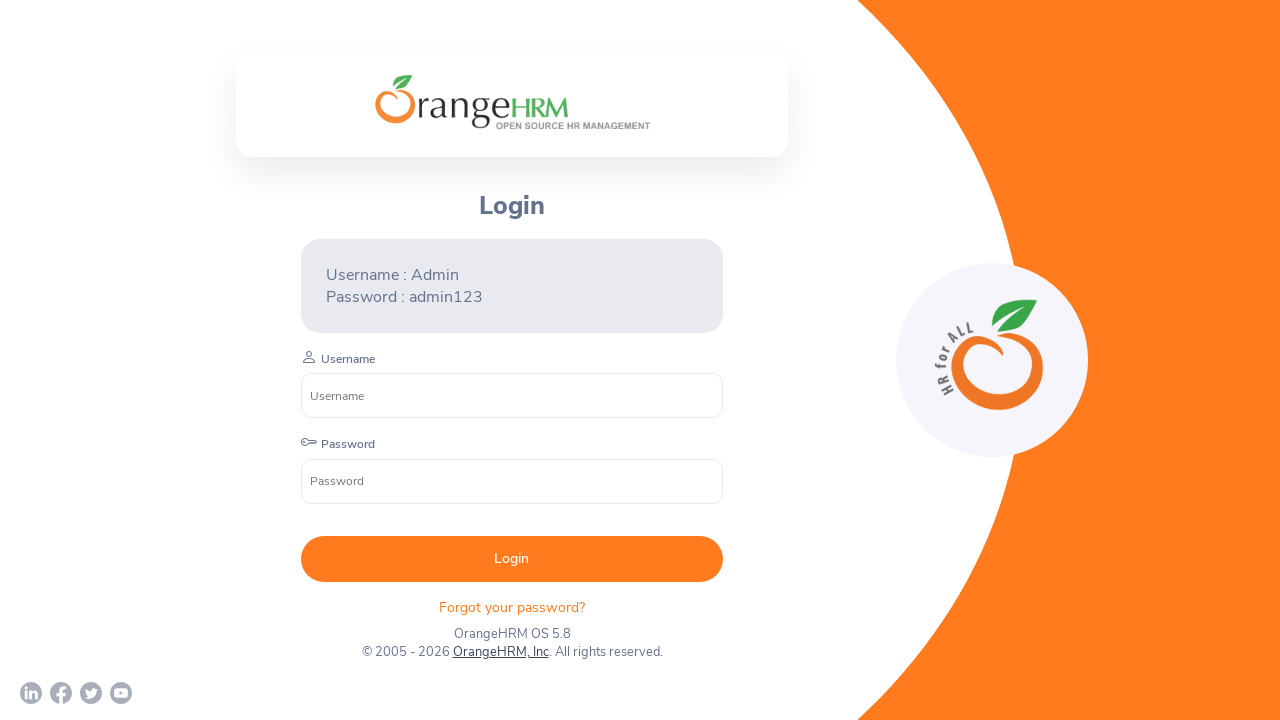